Tests URL links by clicking on links and navigating to external sites, then going back.

Starting URL: https://seleniumbase.io/demo_page

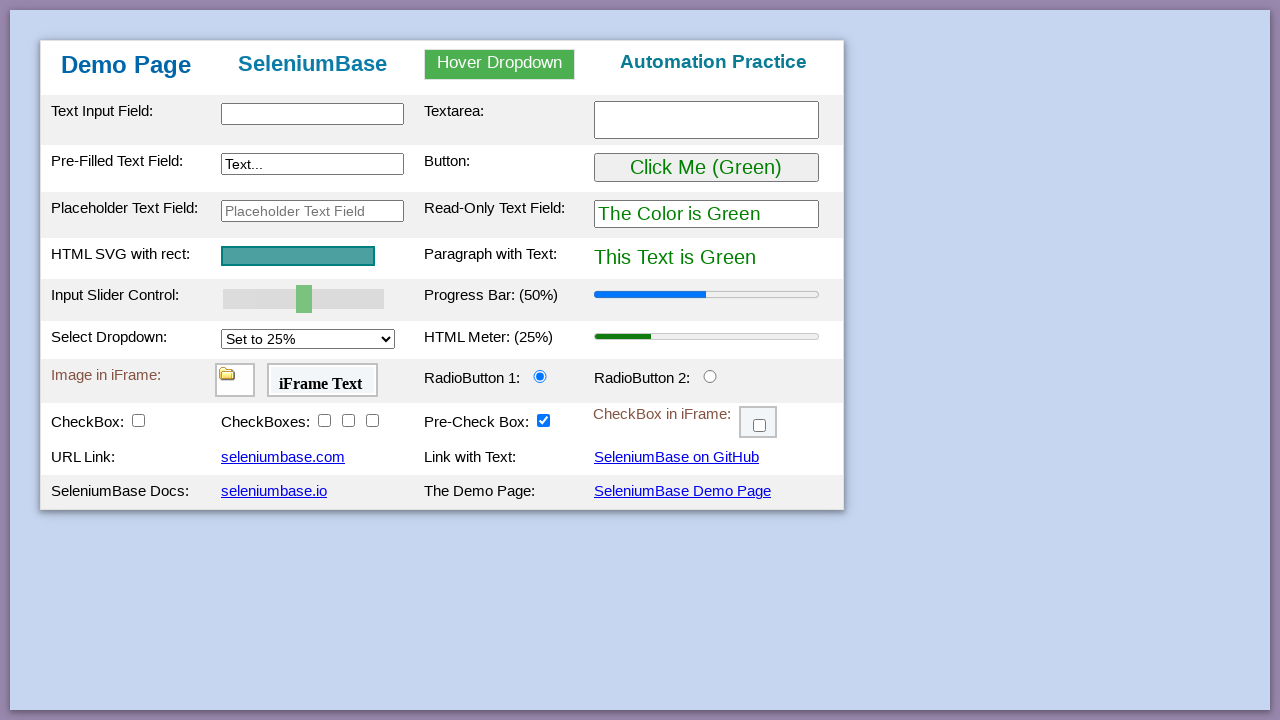

Demo page loaded - table body element found
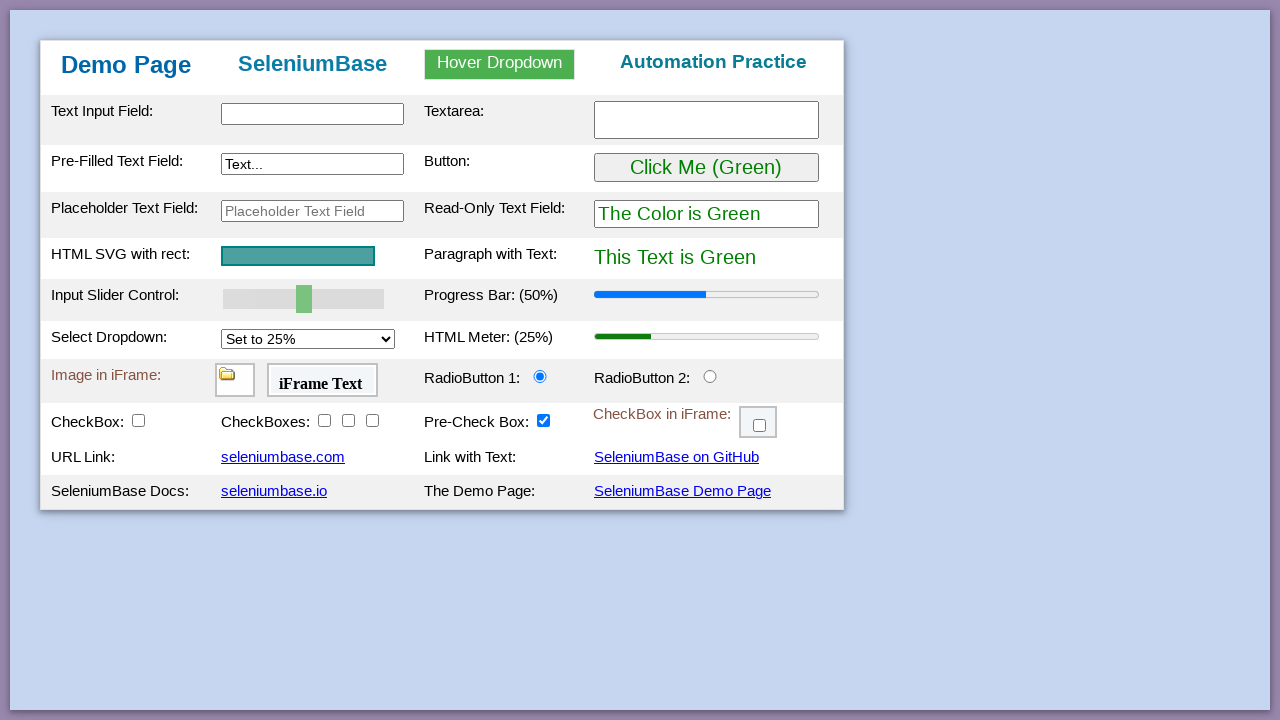

Clicked first link (myLink1) at (283, 457) on #myLink1
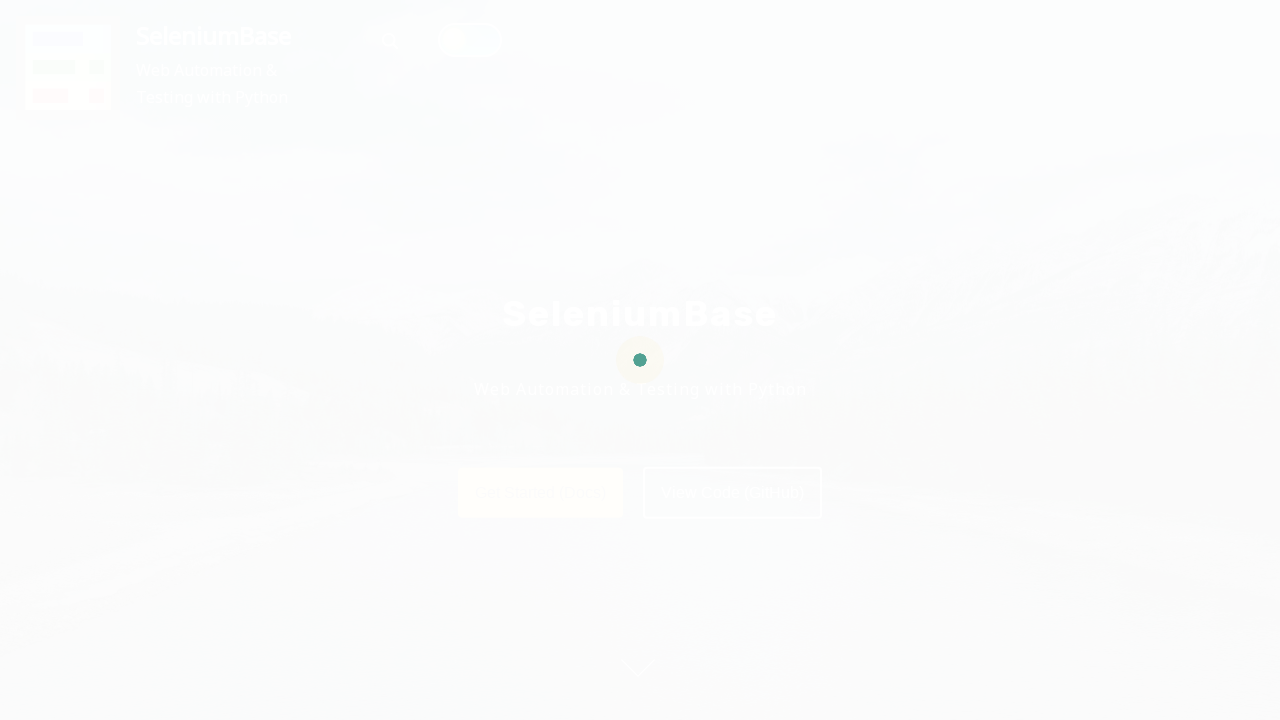

External page loaded after clicking first link
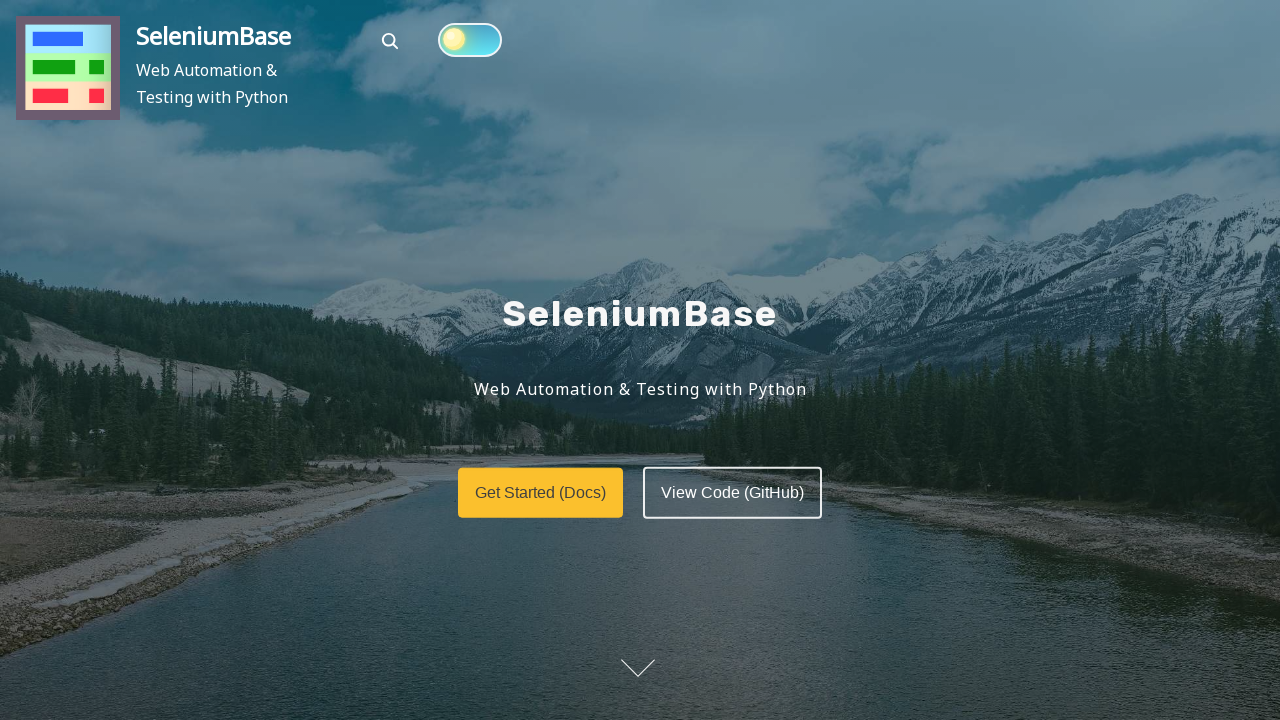

Navigated back to demo page
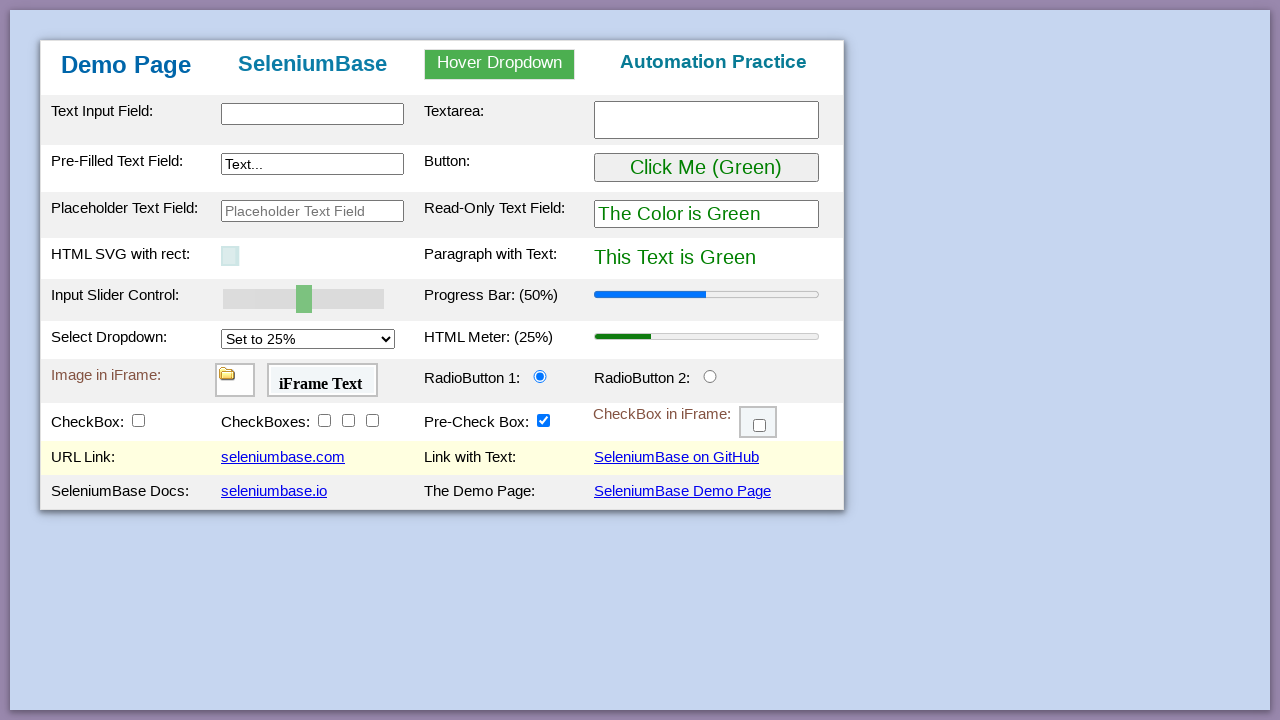

Second link element (myLink3) is available
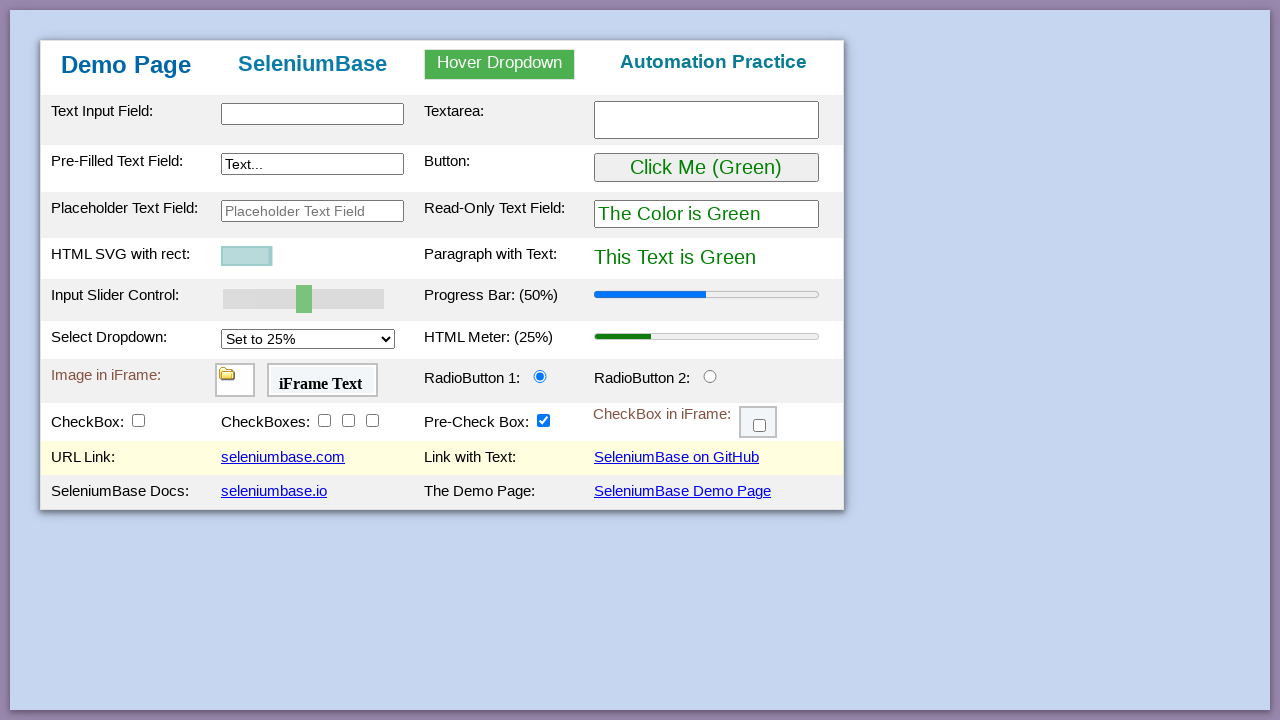

Clicked second link (myLink3) at (274, 491) on #myLink3
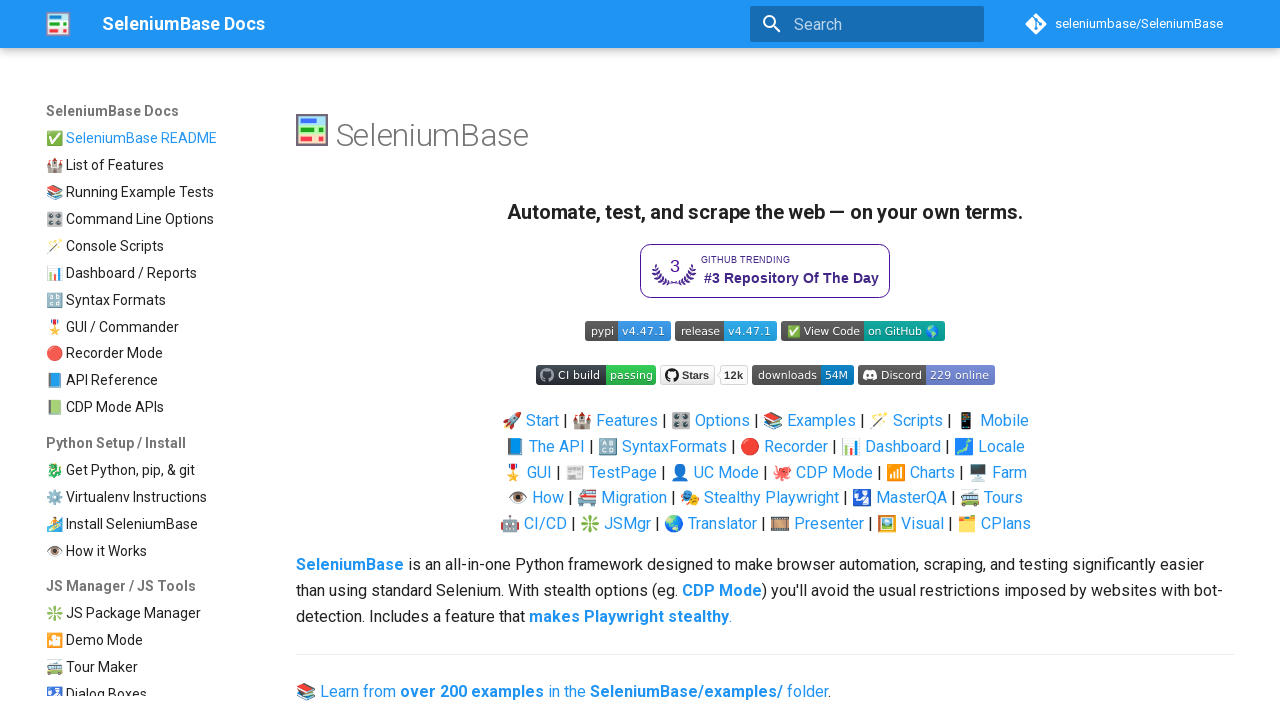

External page loaded after clicking second link
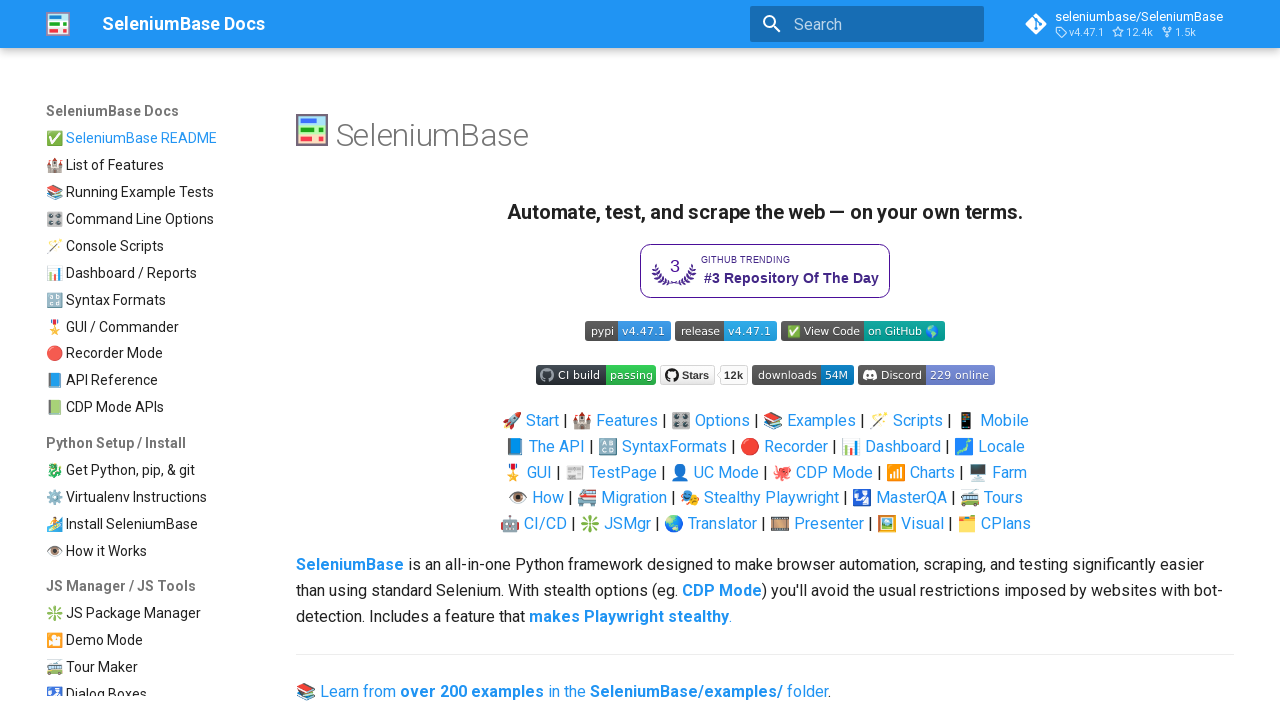

Navigated back to demo page after second link
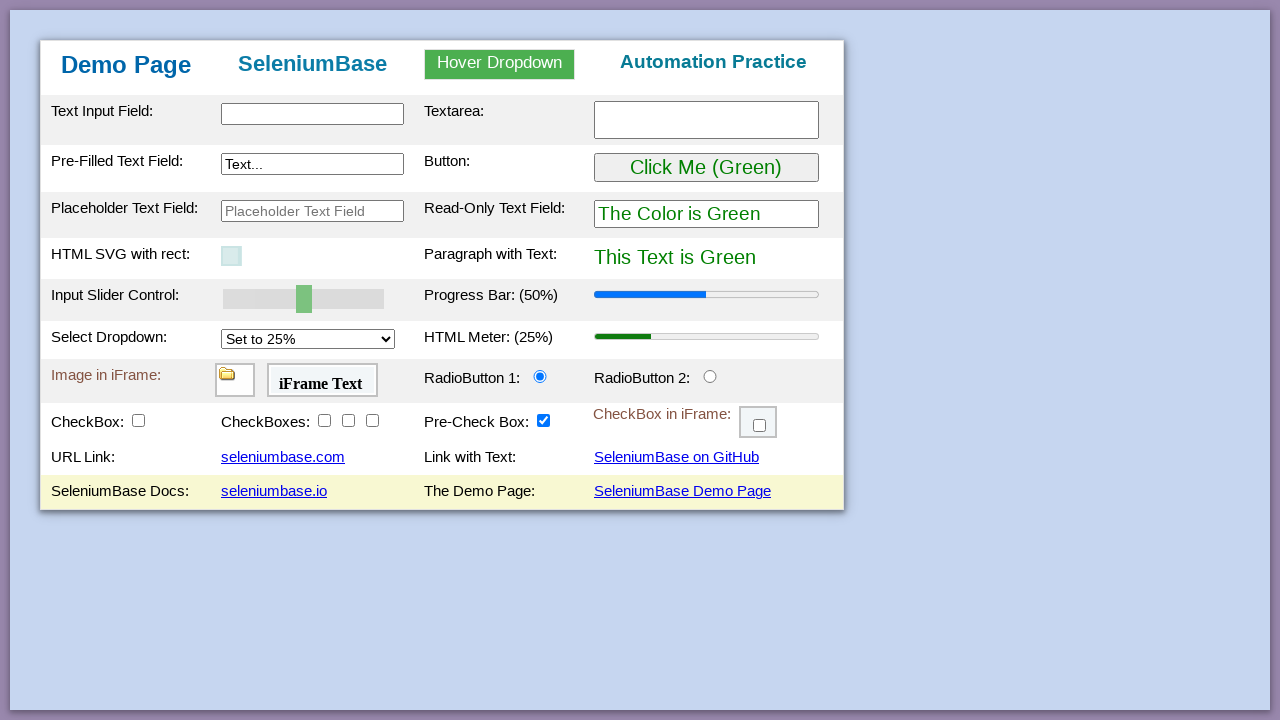

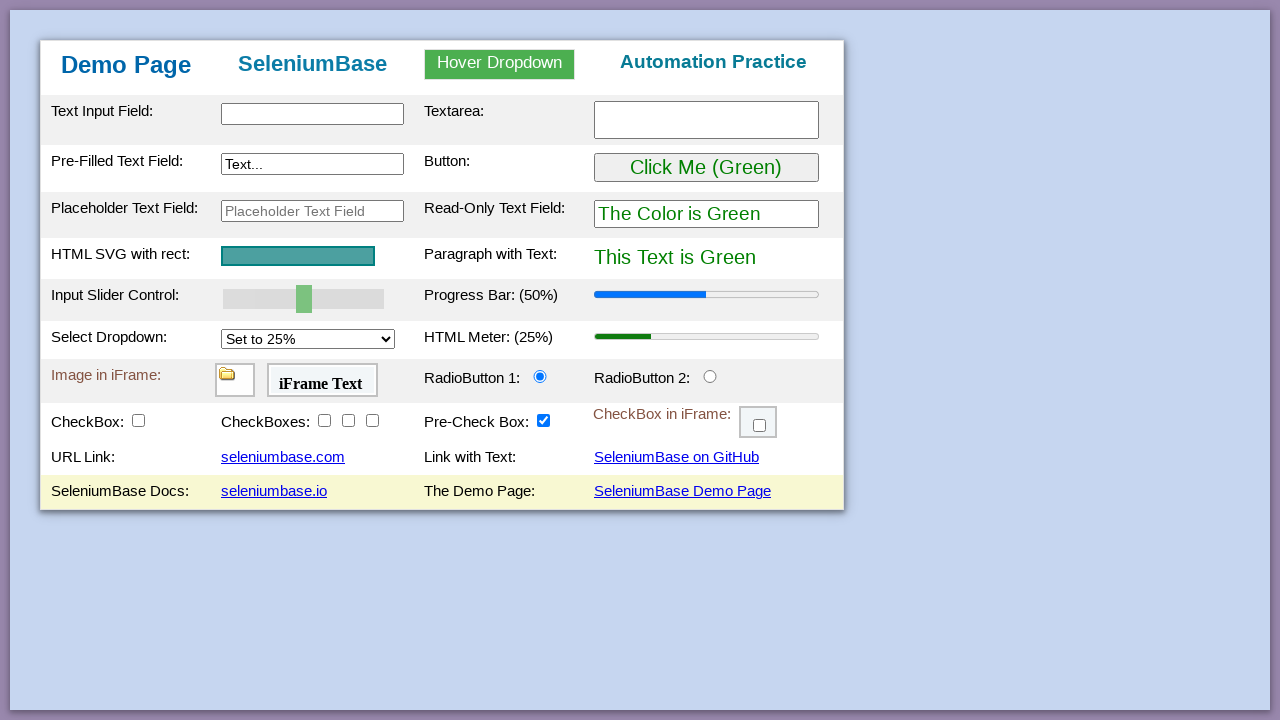